Tests dropdown selection functionality by selecting a superhero option from a dropdown menu

Starting URL: https://letcode.in/dropdowns

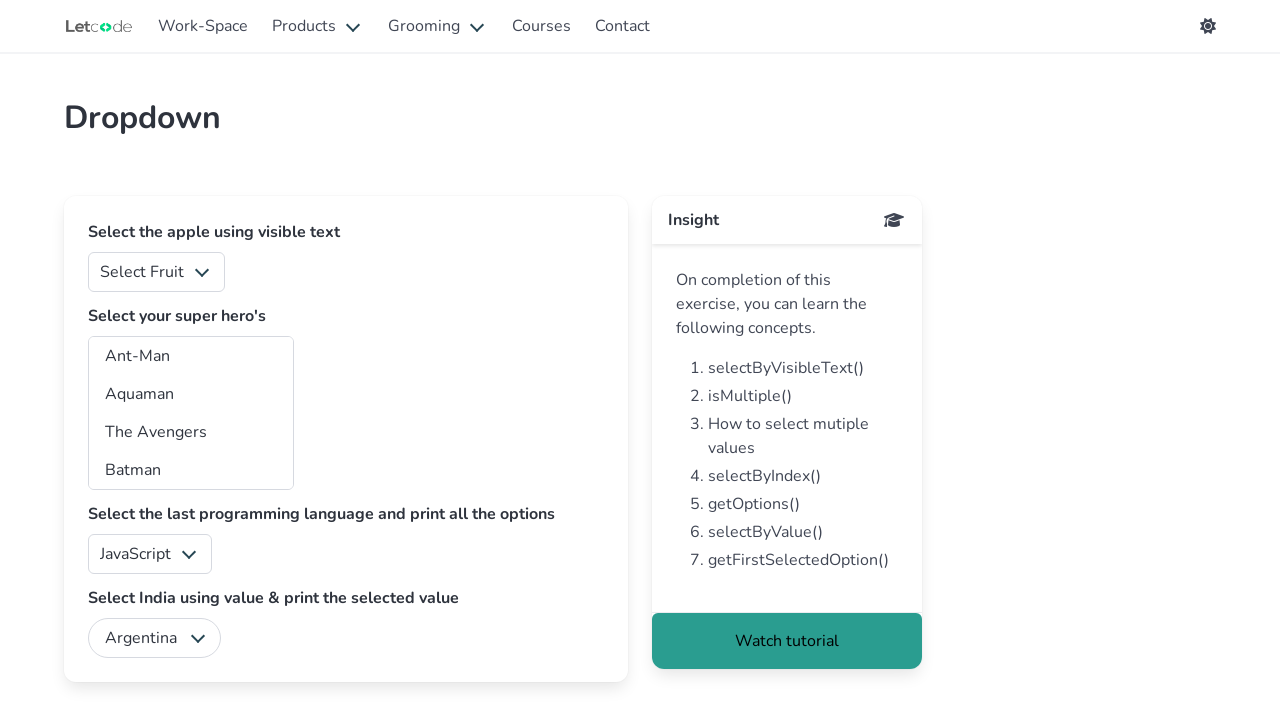

Navigated to dropdown test page
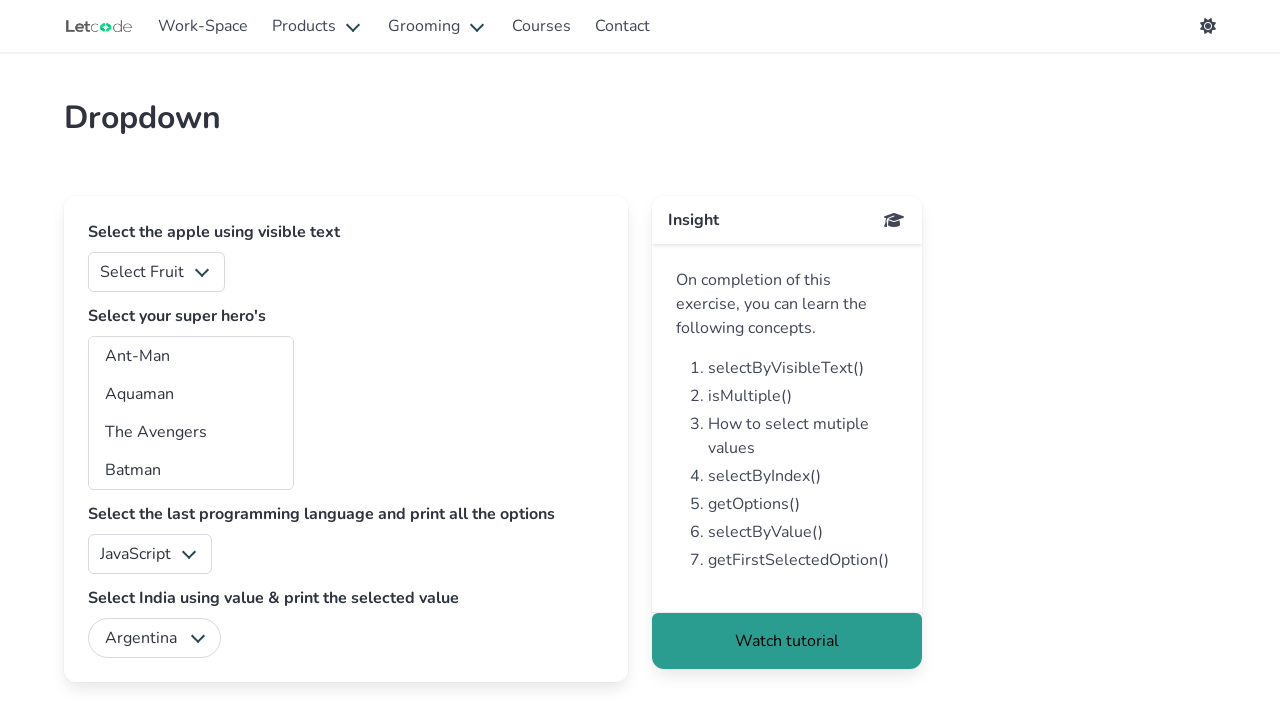

Selected Batman from superheros dropdown menu on select#superheros
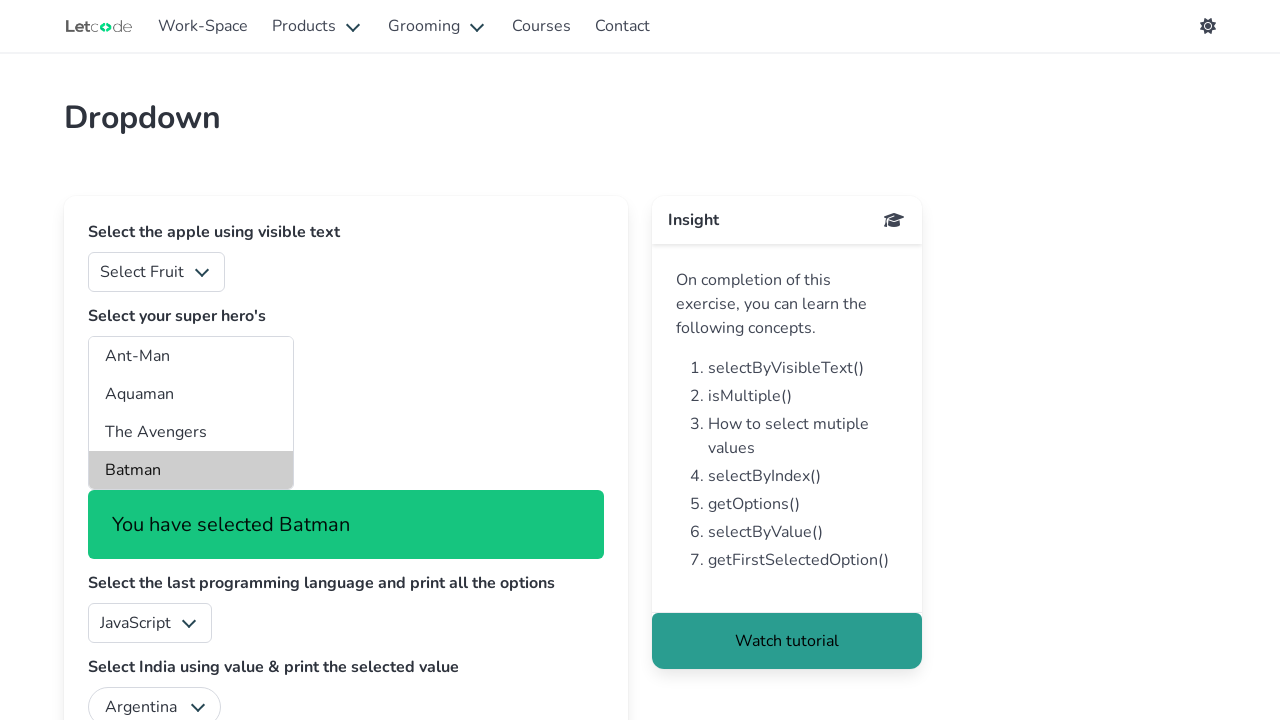

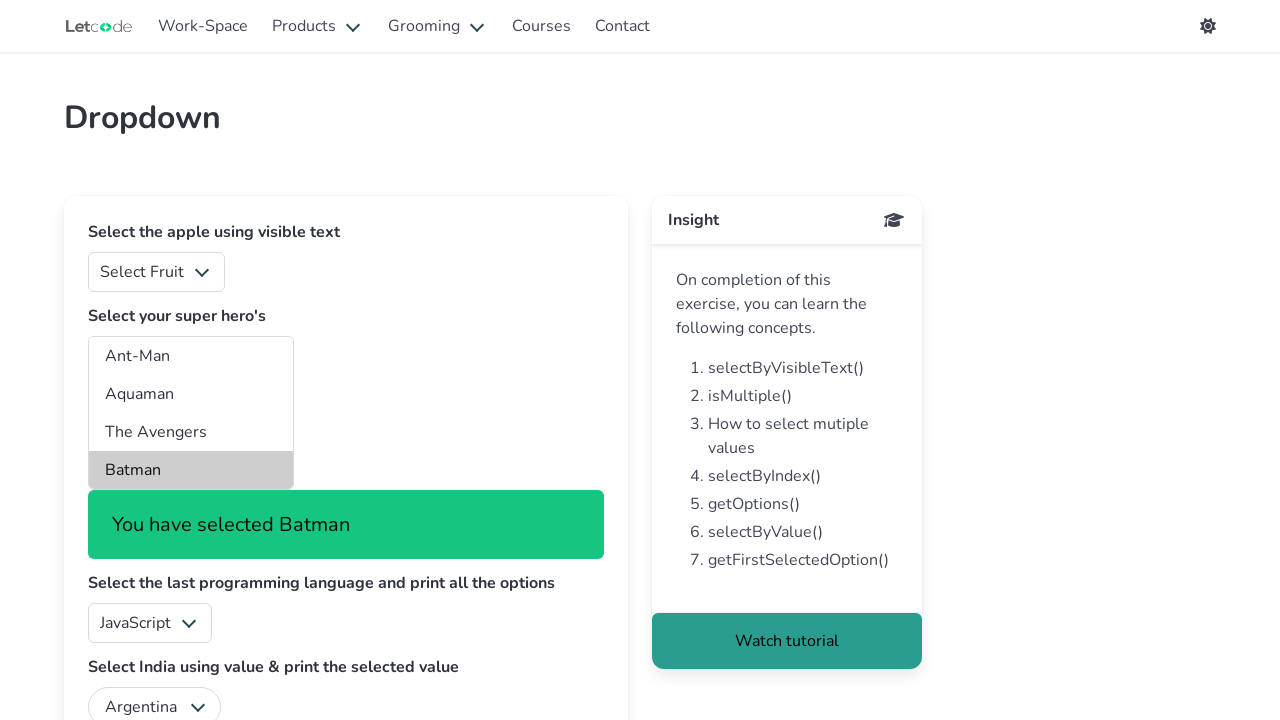